Tests the search functionality on testotomasyonu.com by searching for "phone" and verifying that 8 category elements are displayed in the results

Starting URL: https://www.testotomasyonu.com/

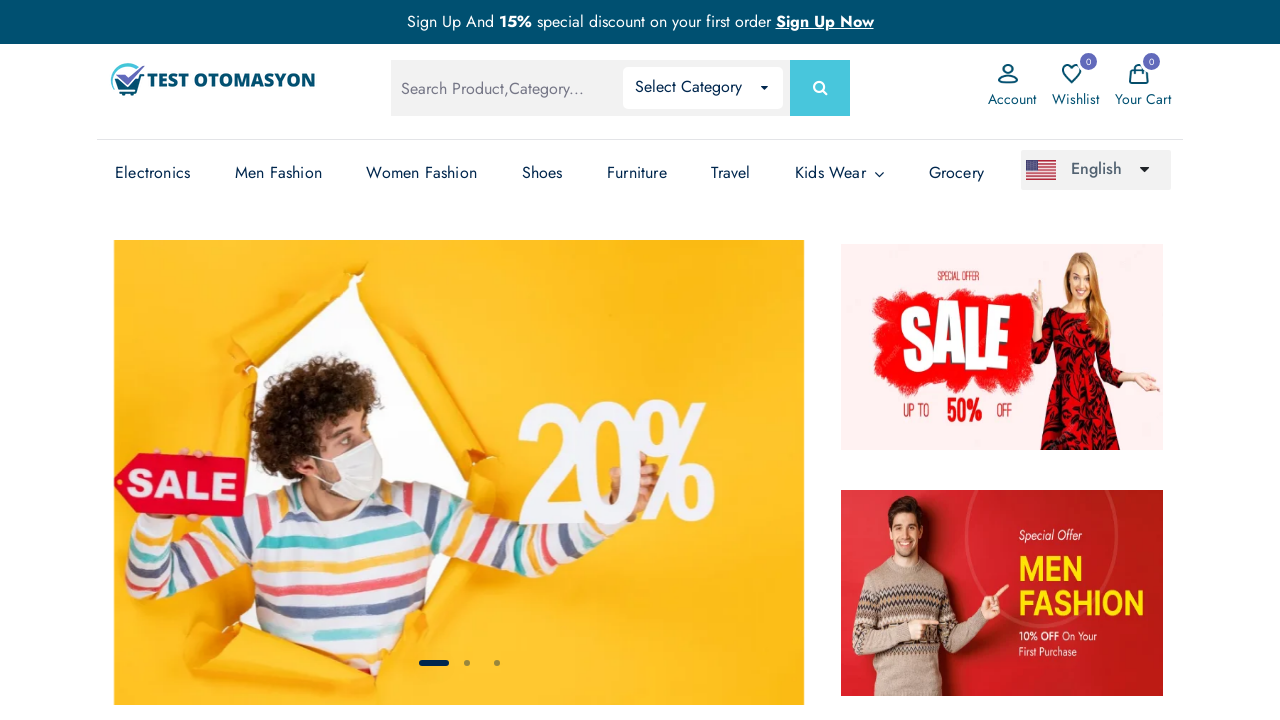

Filled search box with 'phone' on #global-search
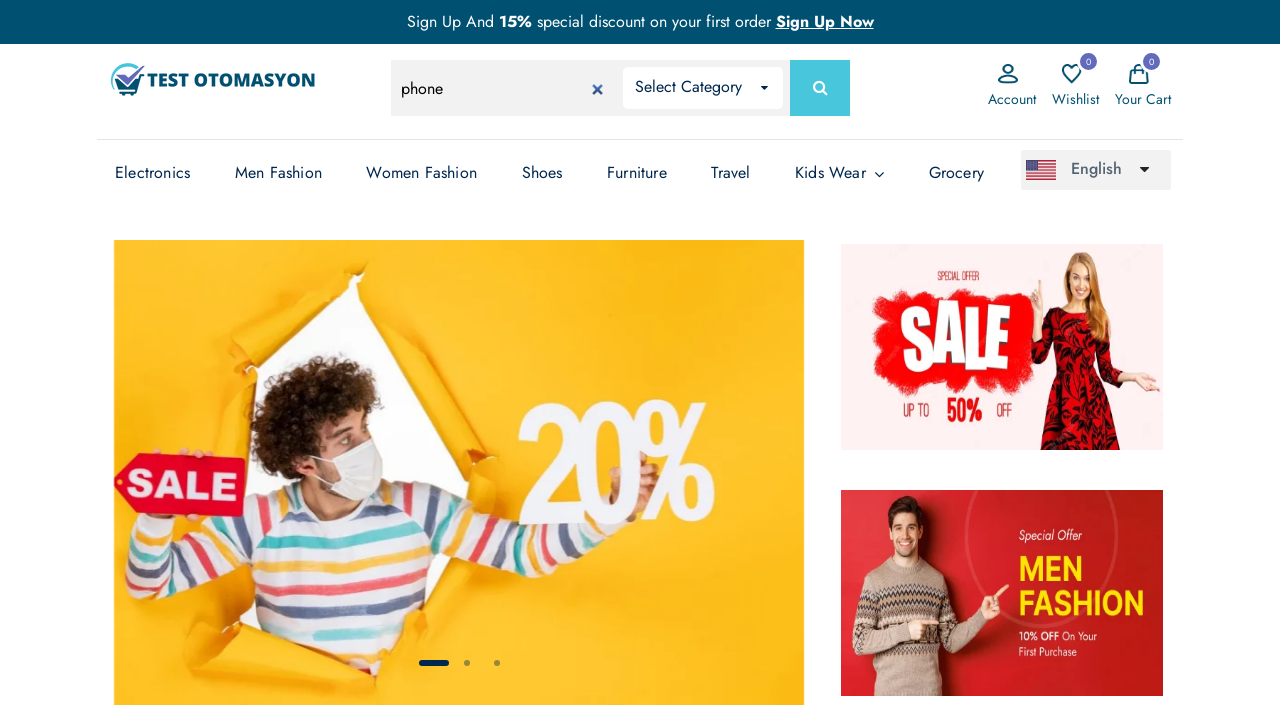

Pressed Enter to submit search on #global-search
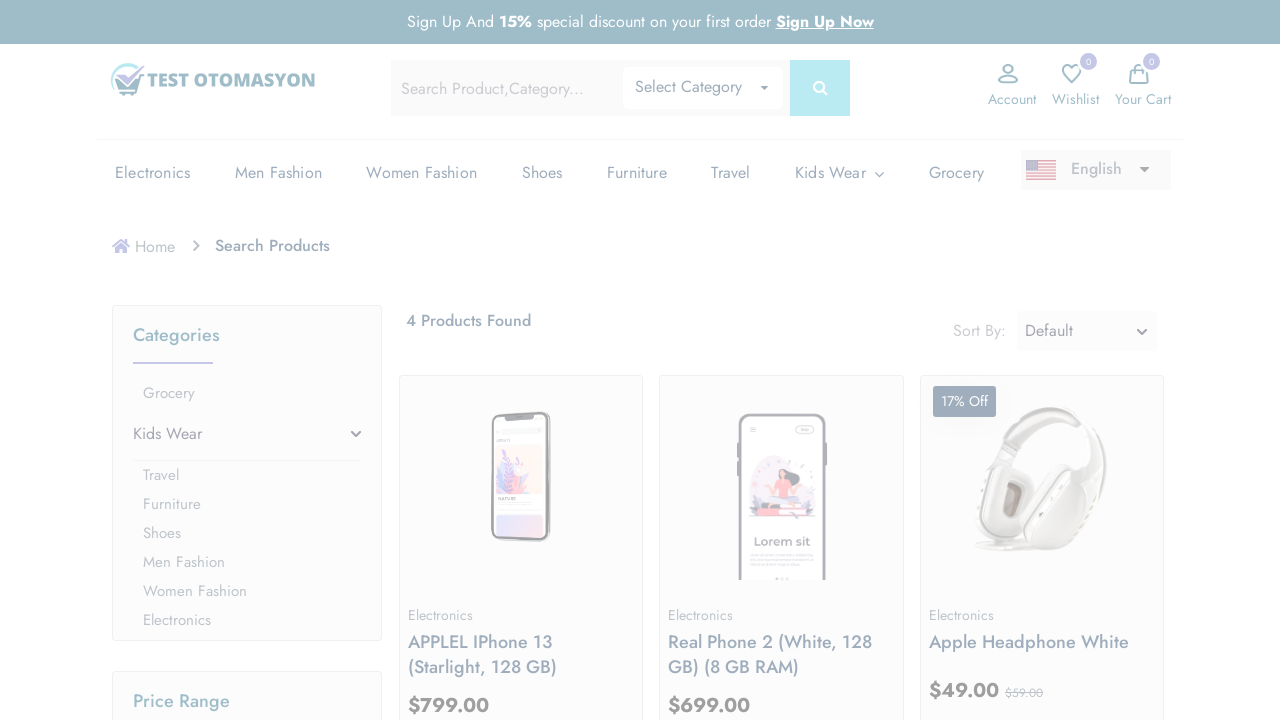

Search results loaded with panel-list selector
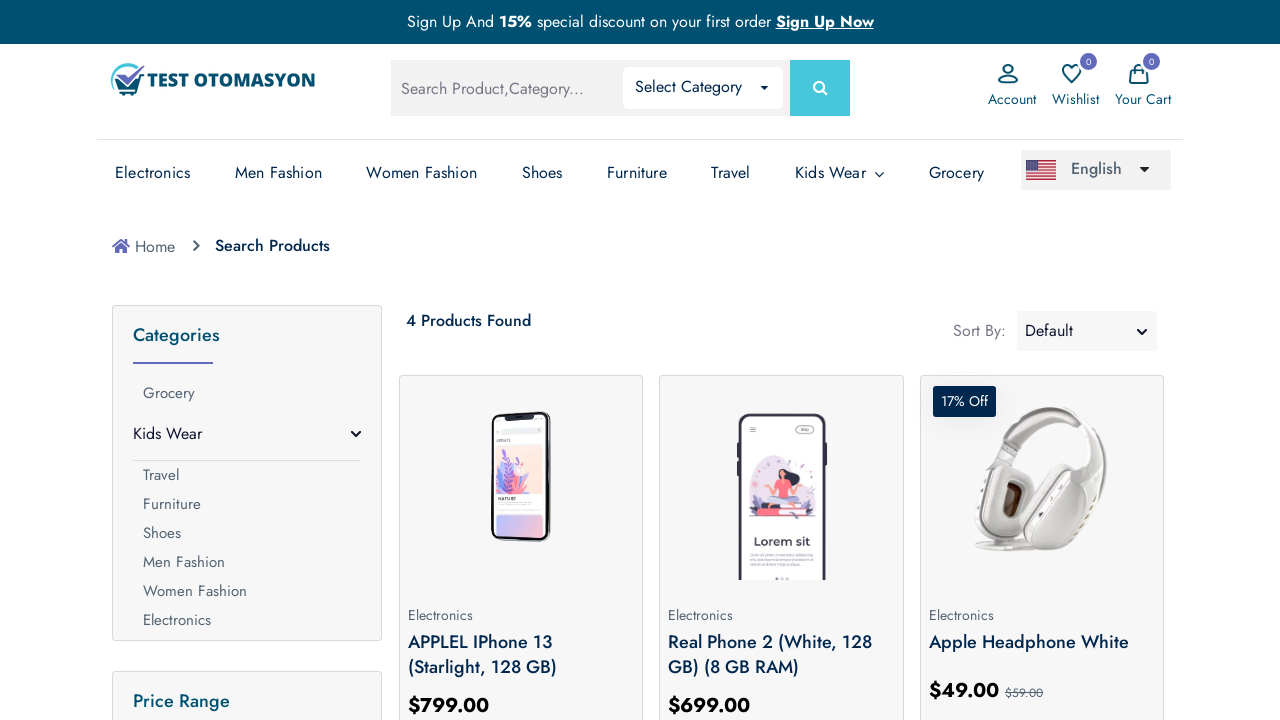

Retrieved all category elements from panel-list
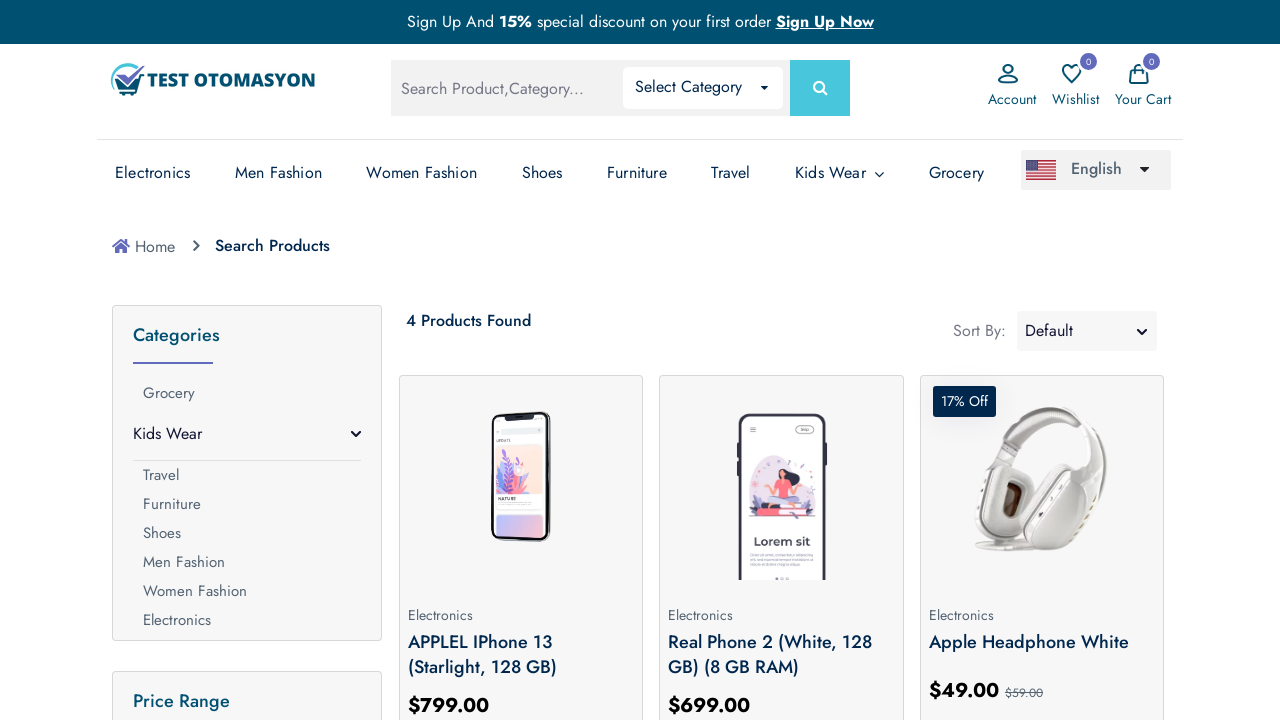

Verified that 8 category elements are displayed
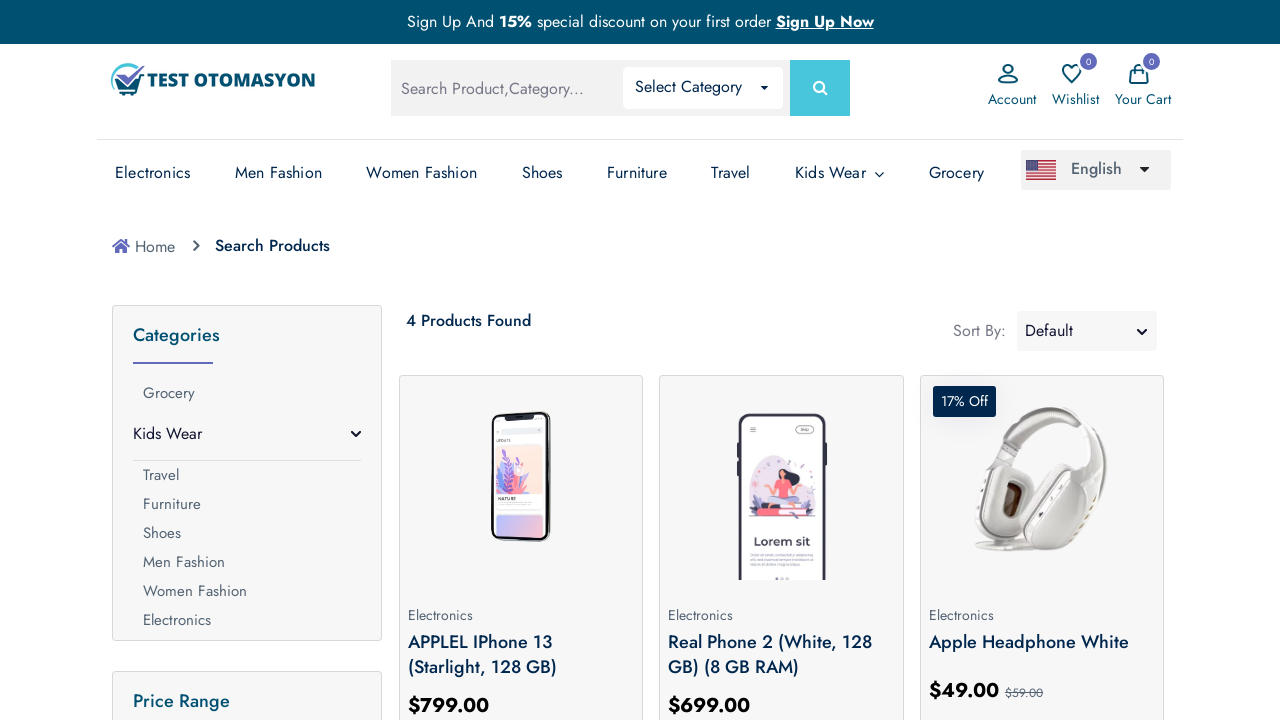

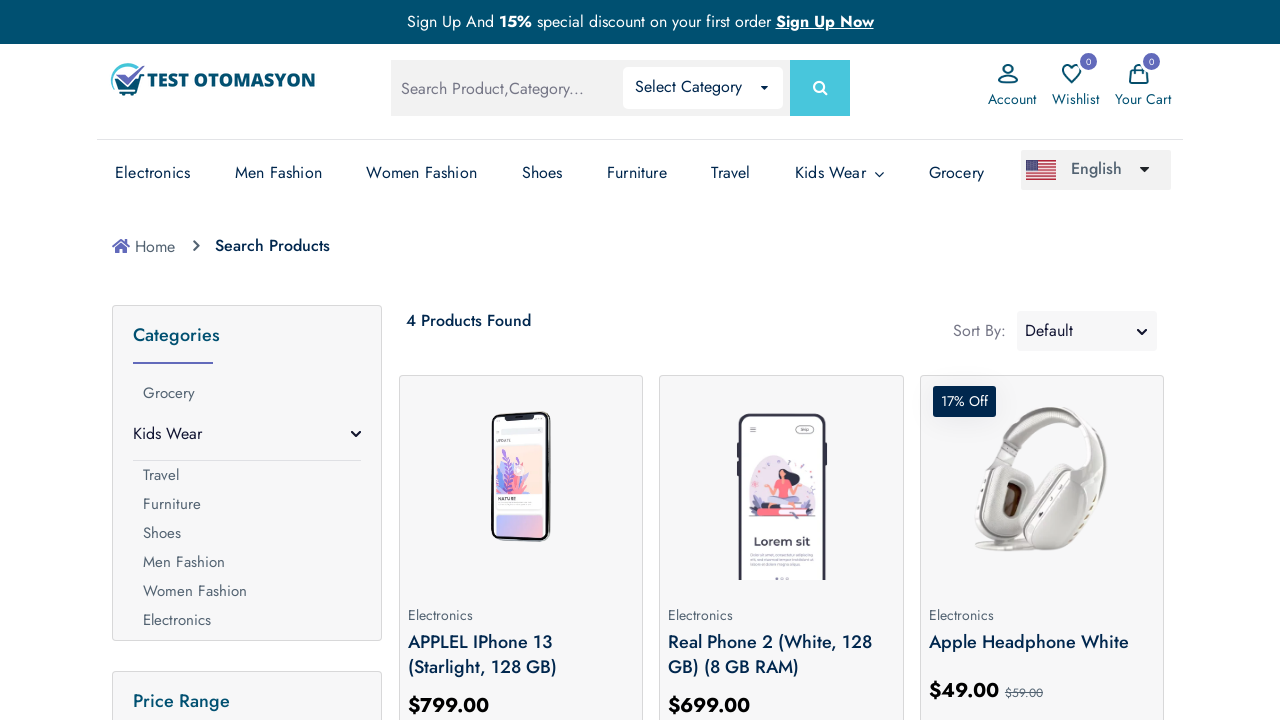